Navigates to JustDial homepage with notifications disabled and maximizes the browser window. This is a basic navigation test to verify the page loads correctly.

Starting URL: https://www.justdial.com/

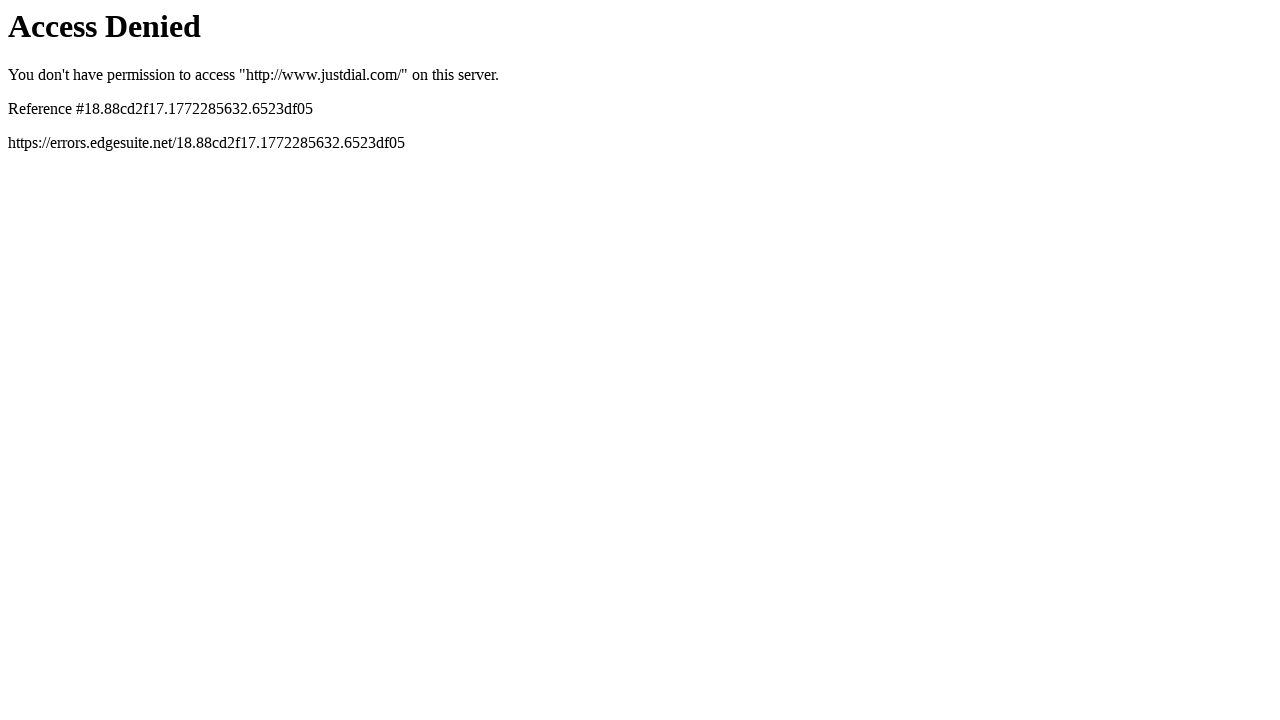

JustDial homepage loaded - DOM content ready
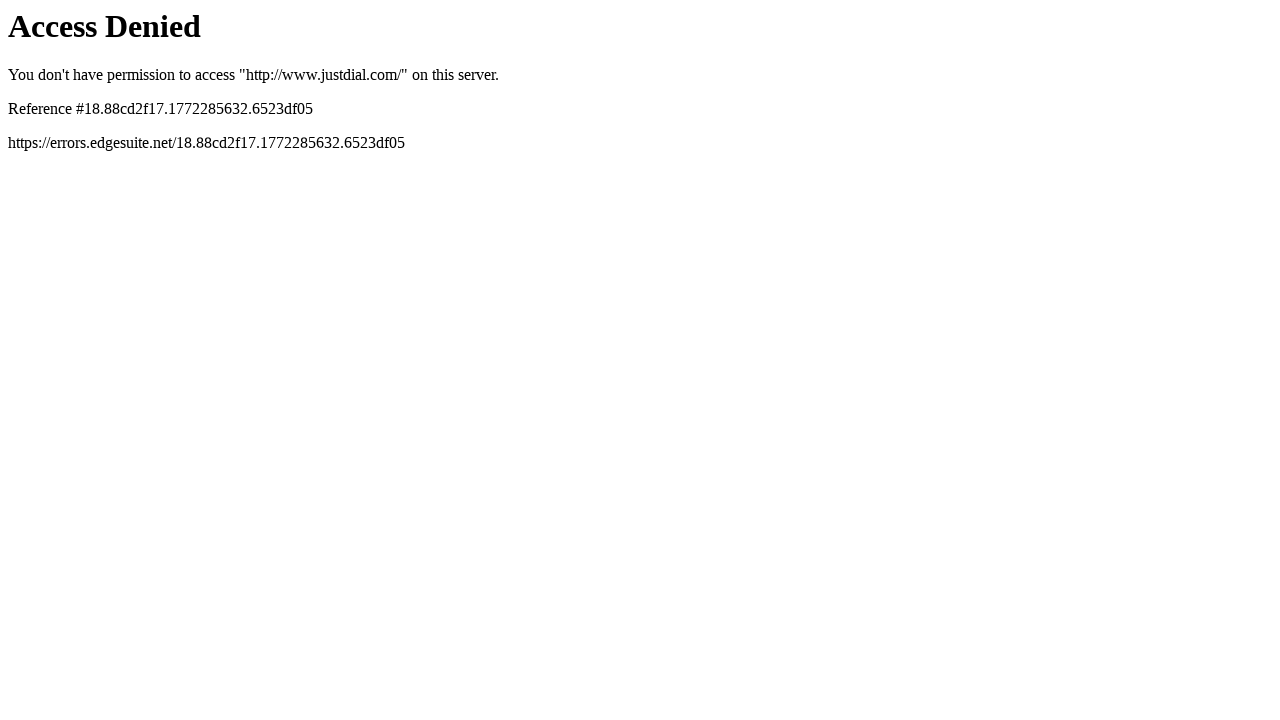

Browser window maximized to 1920x1080
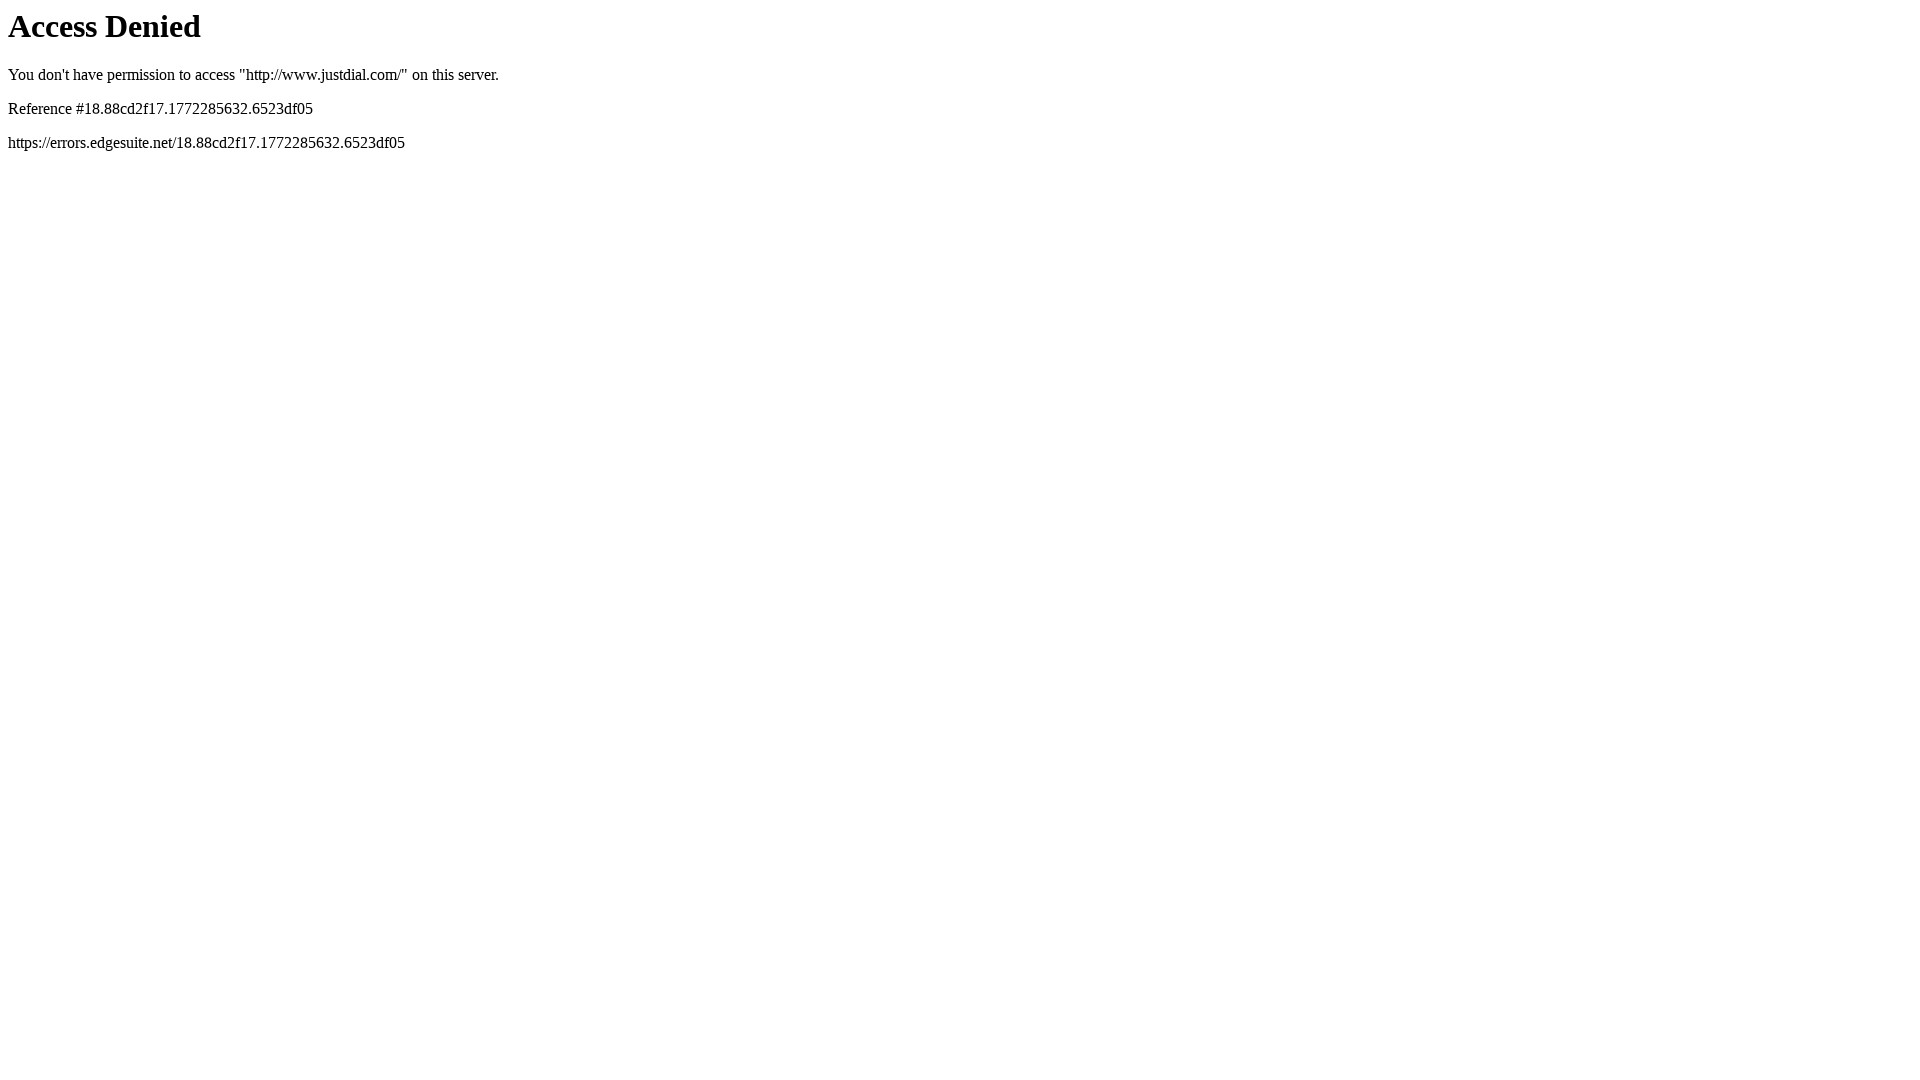

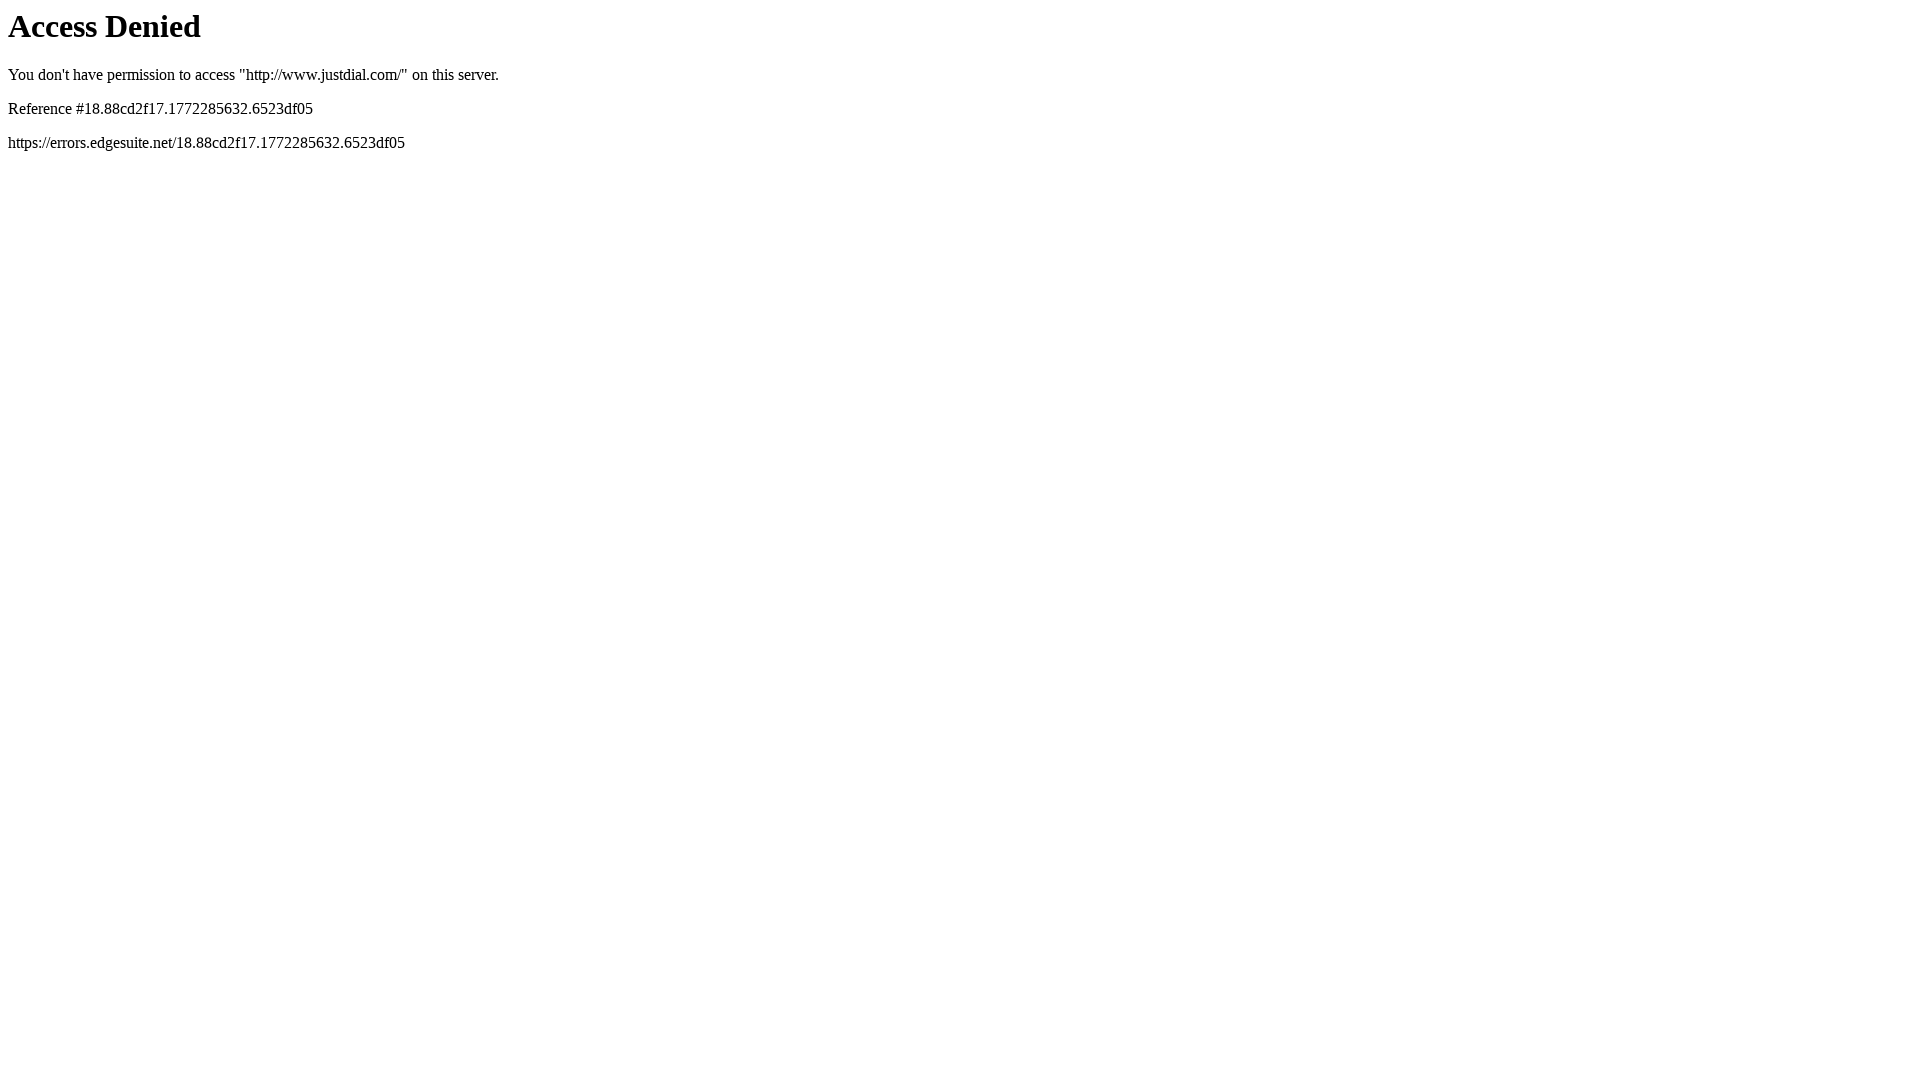